Tests navigation between About and Home pages by clicking on navigation links

Starting URL: https://contacts-app.tobbymarshall815.vercel.app/home

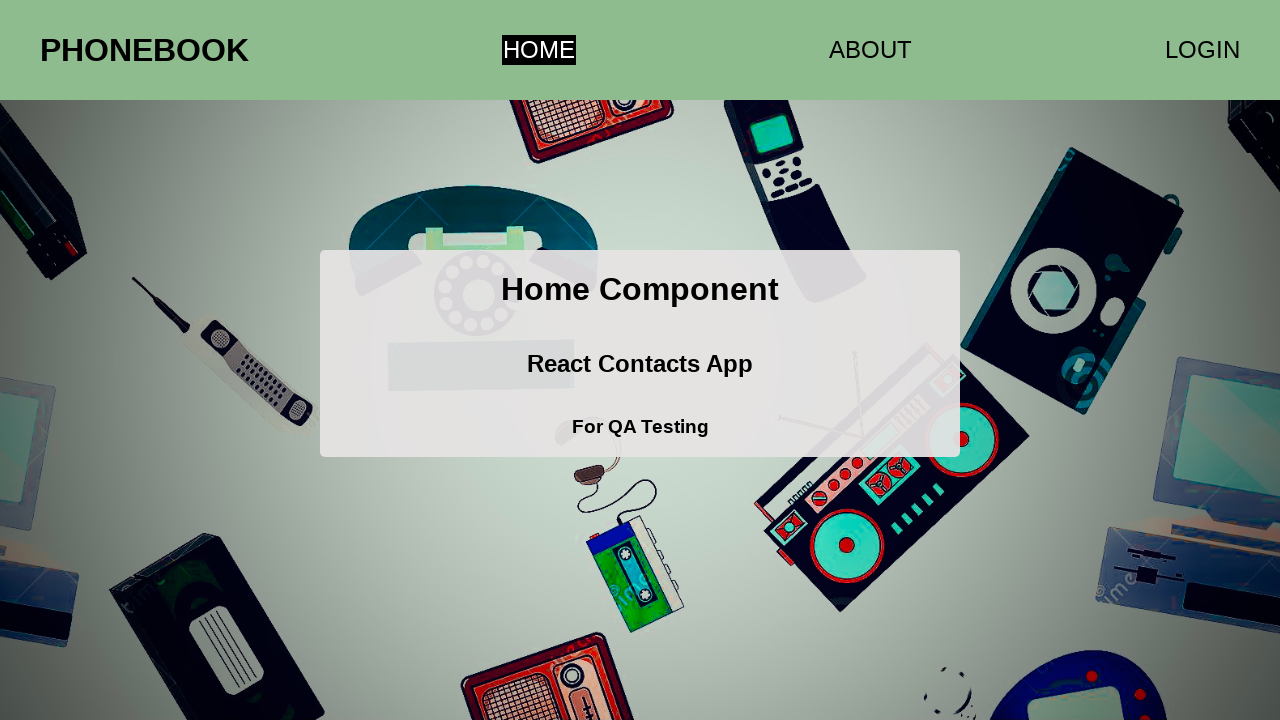

Located About navigation link (second anchor element)
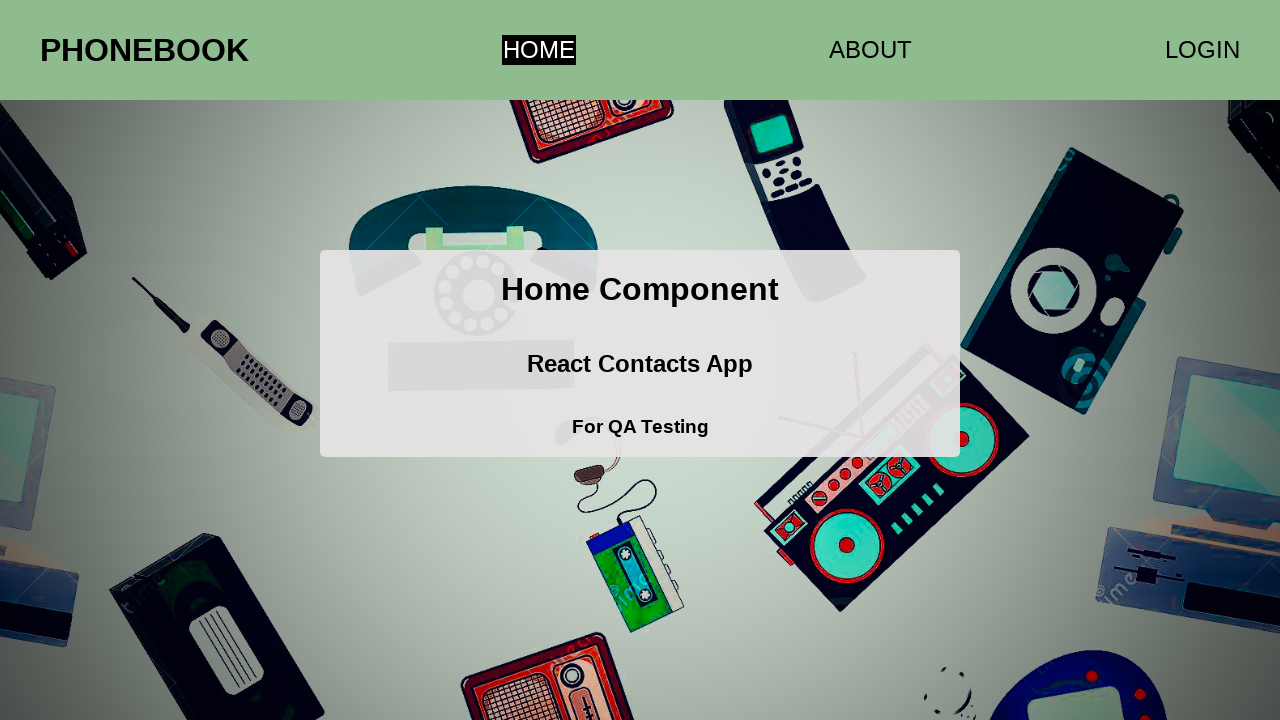

Clicked About link to navigate to About page at (870, 50) on a >> nth=1
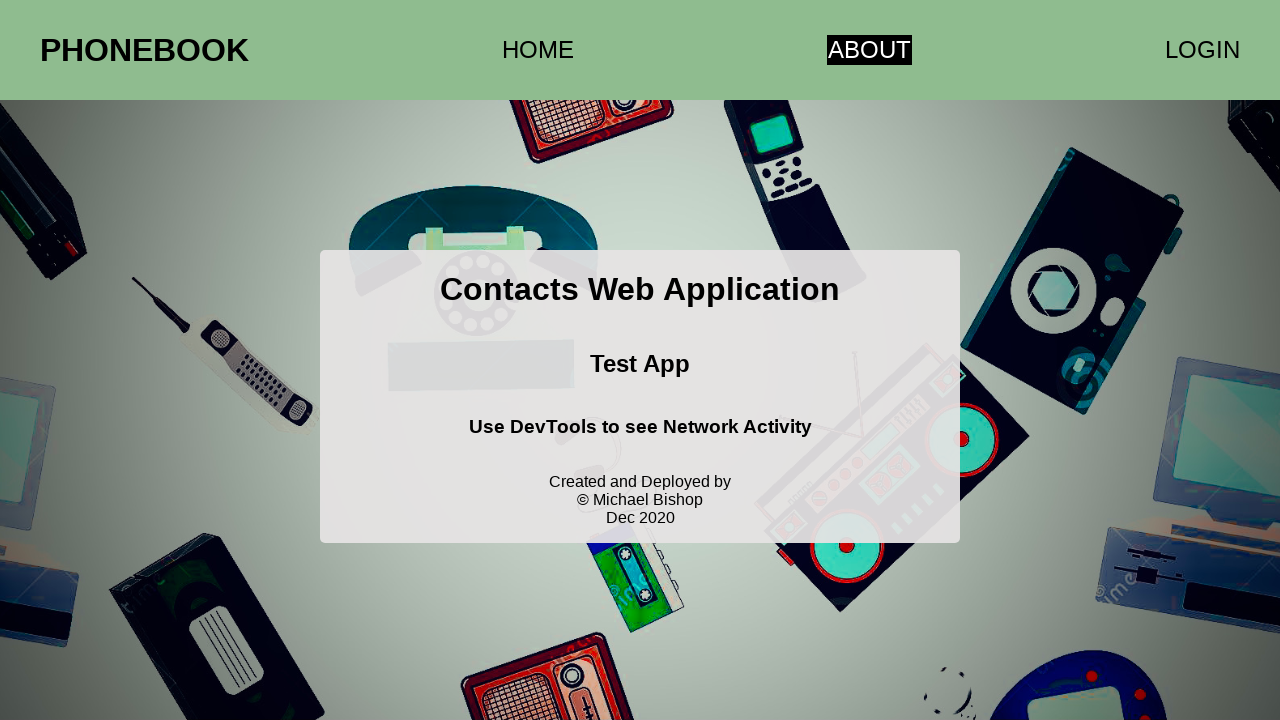

Located Home navigation link (first anchor element)
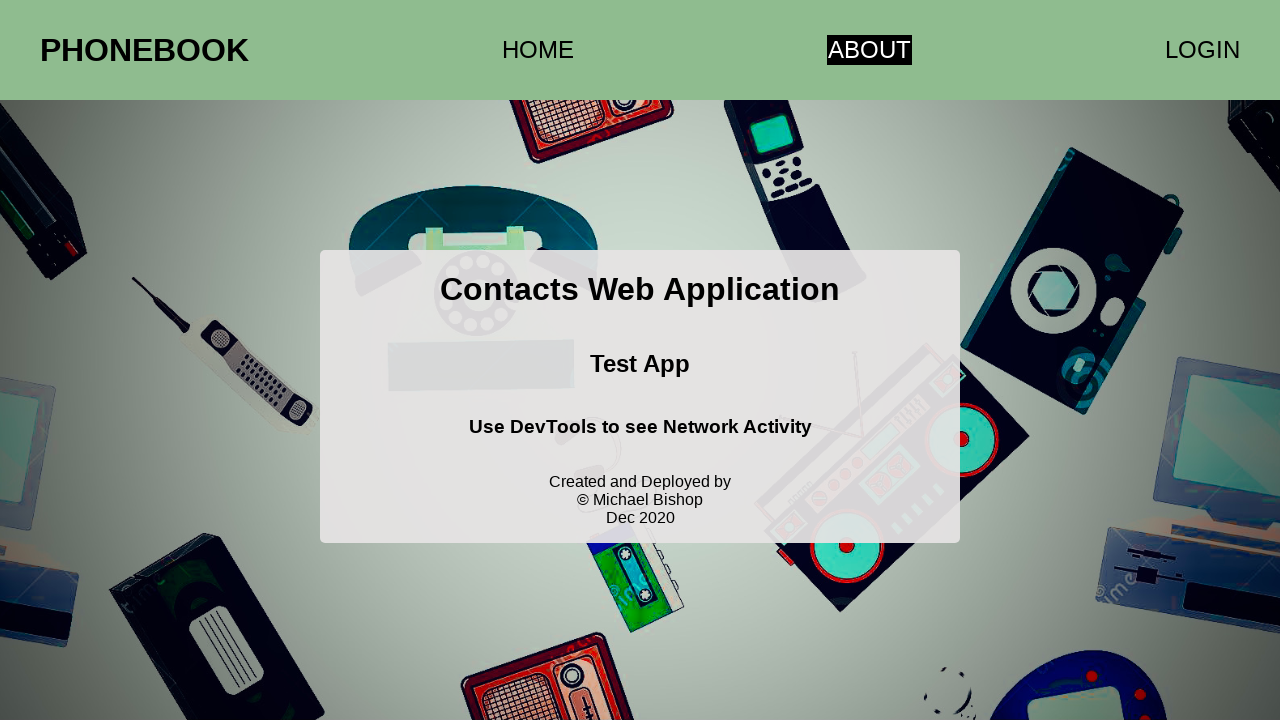

Clicked Home link to navigate back to Home page at (538, 50) on a >> nth=0
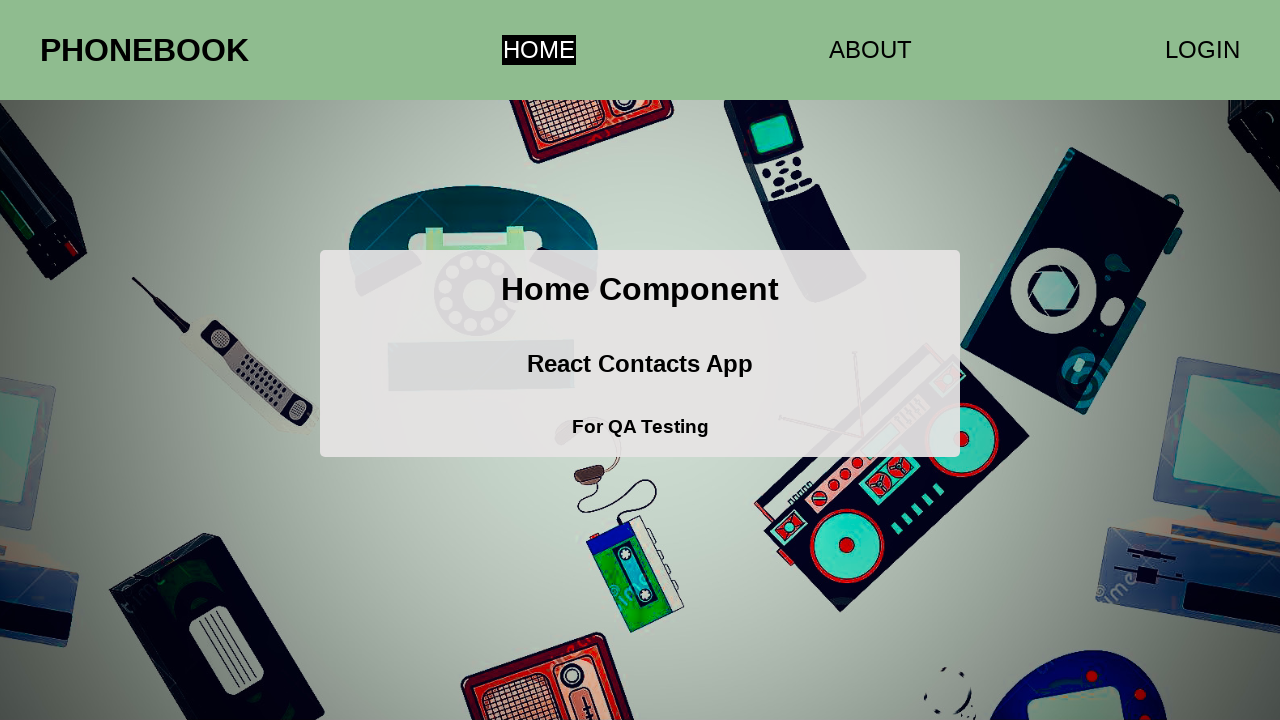

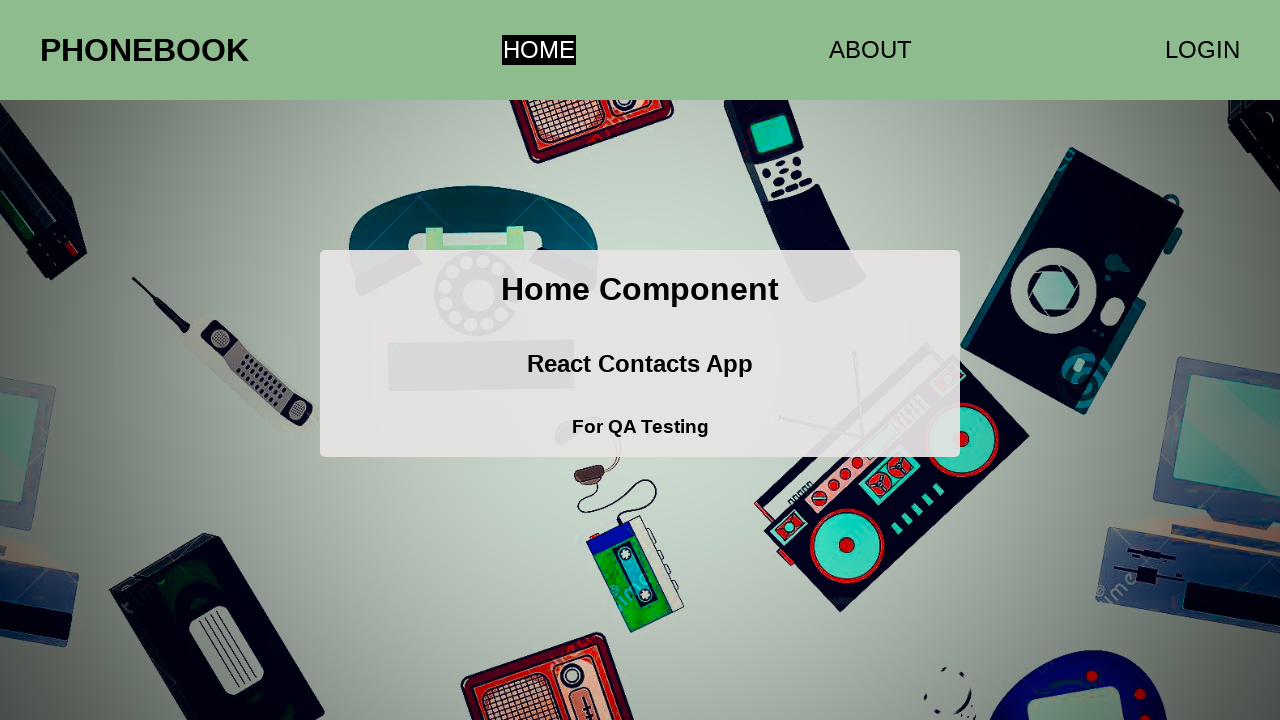